Tests list selection functionality by clicking items and selecting multiple items with Ctrl key

Starting URL: https://demoqa.com/selectable

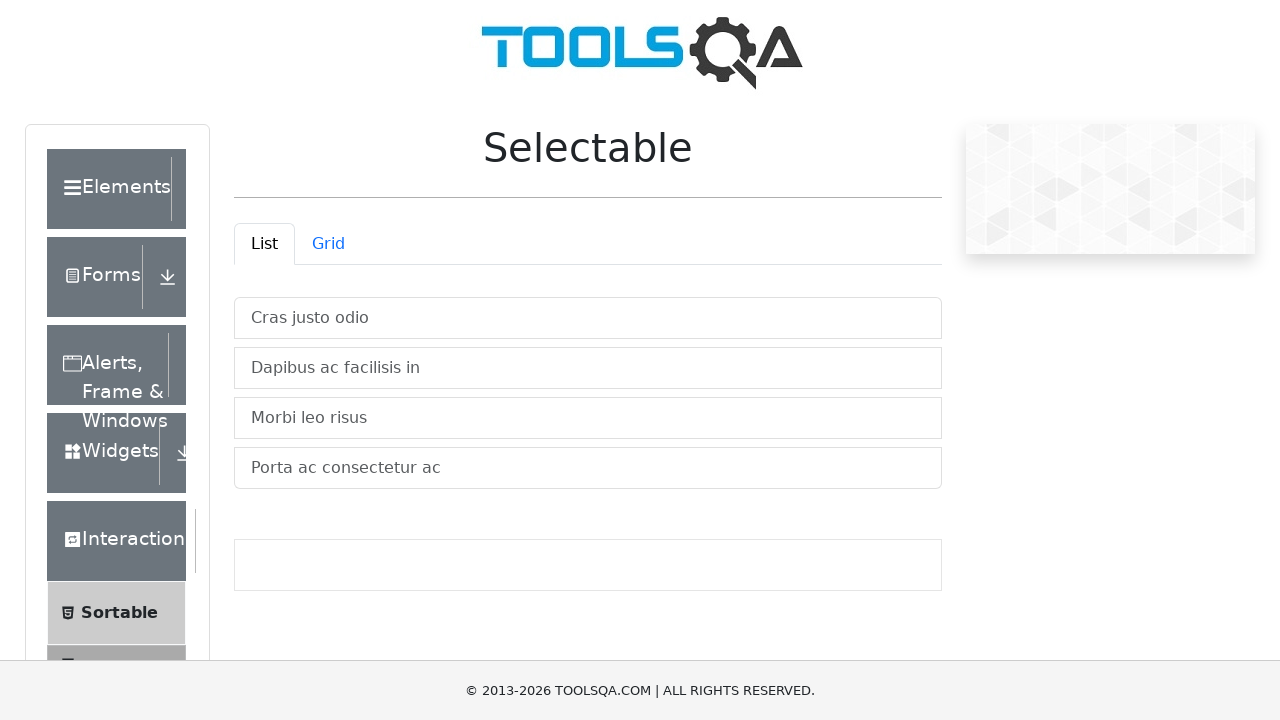

Waited for selectable list to load
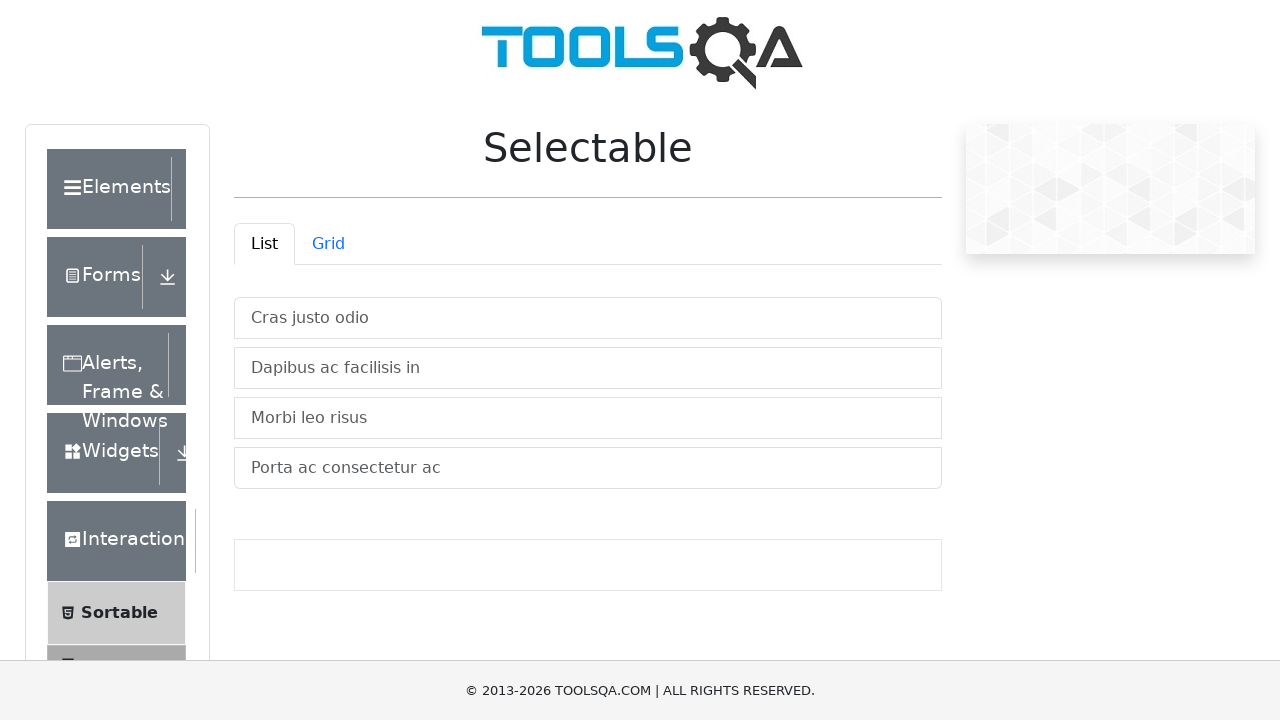

Clicked first list item to select it at (588, 318) on #demo-tabpane-list .list-group-item:first-child
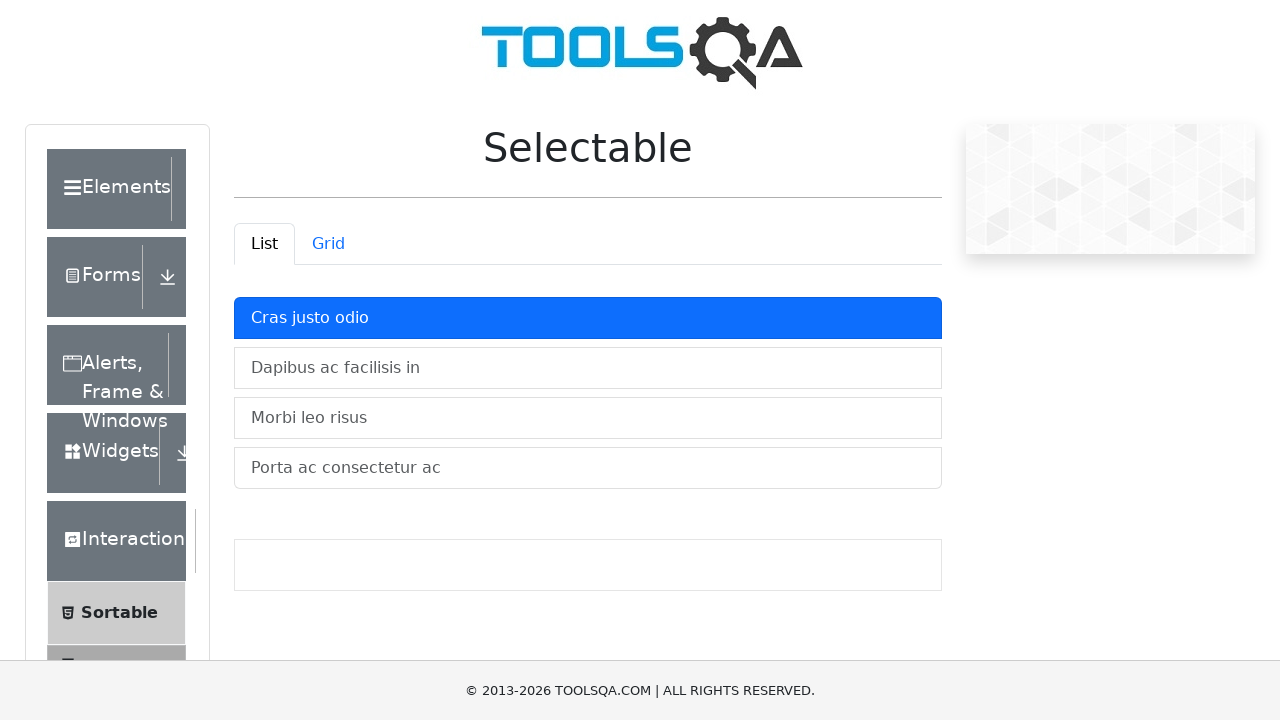

Retrieved all list items
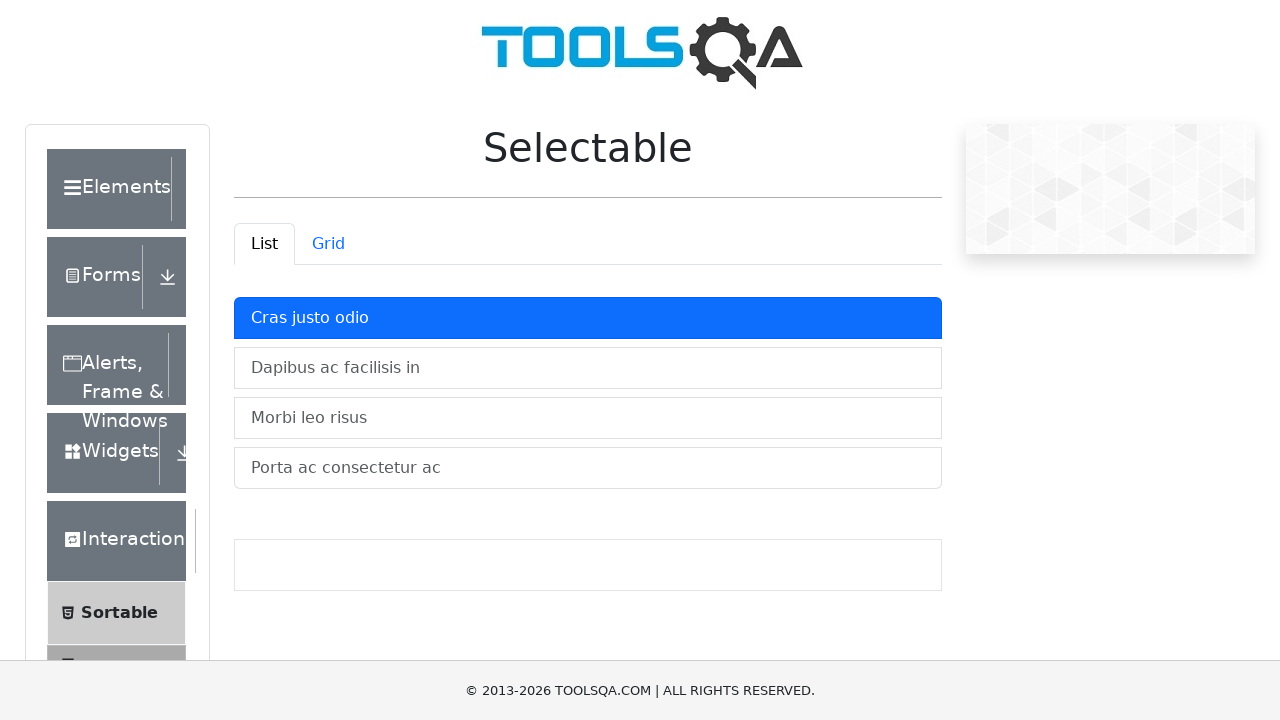

Pressed and held Control key for multi-select
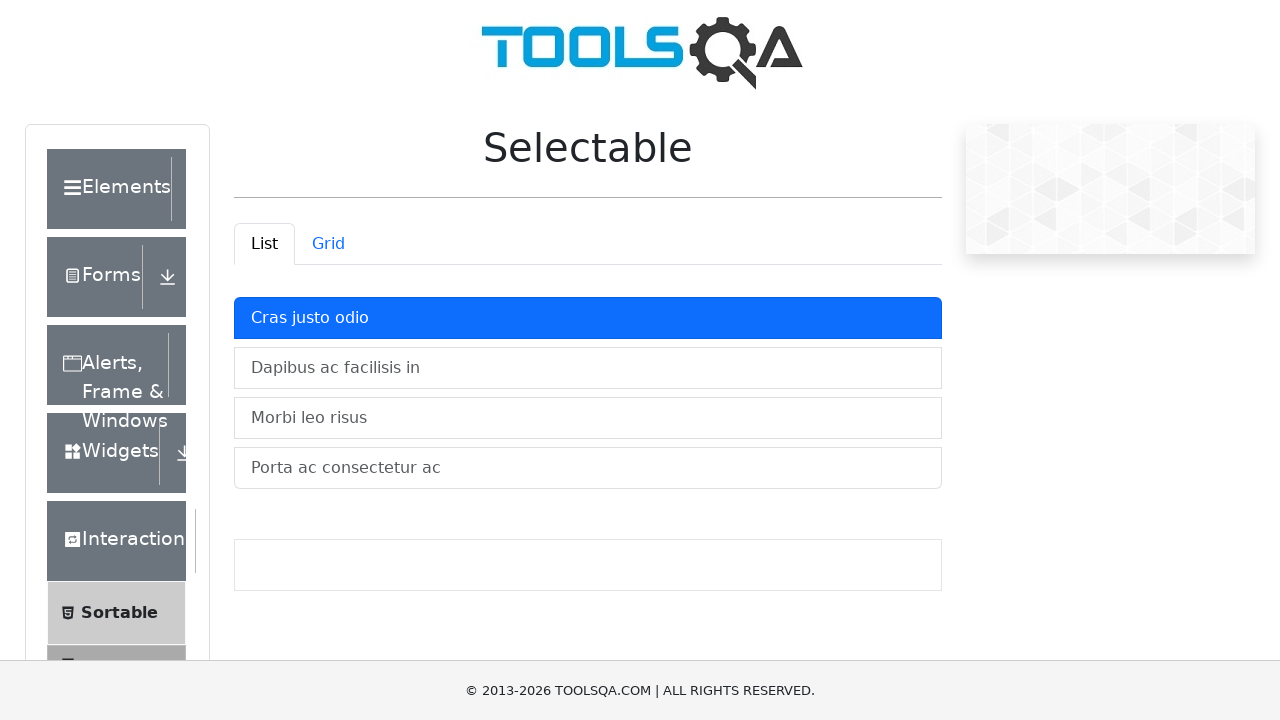

Clicked second list item while holding Control at (588, 368) on #demo-tabpane-list .list-group-item:nth-child(2)
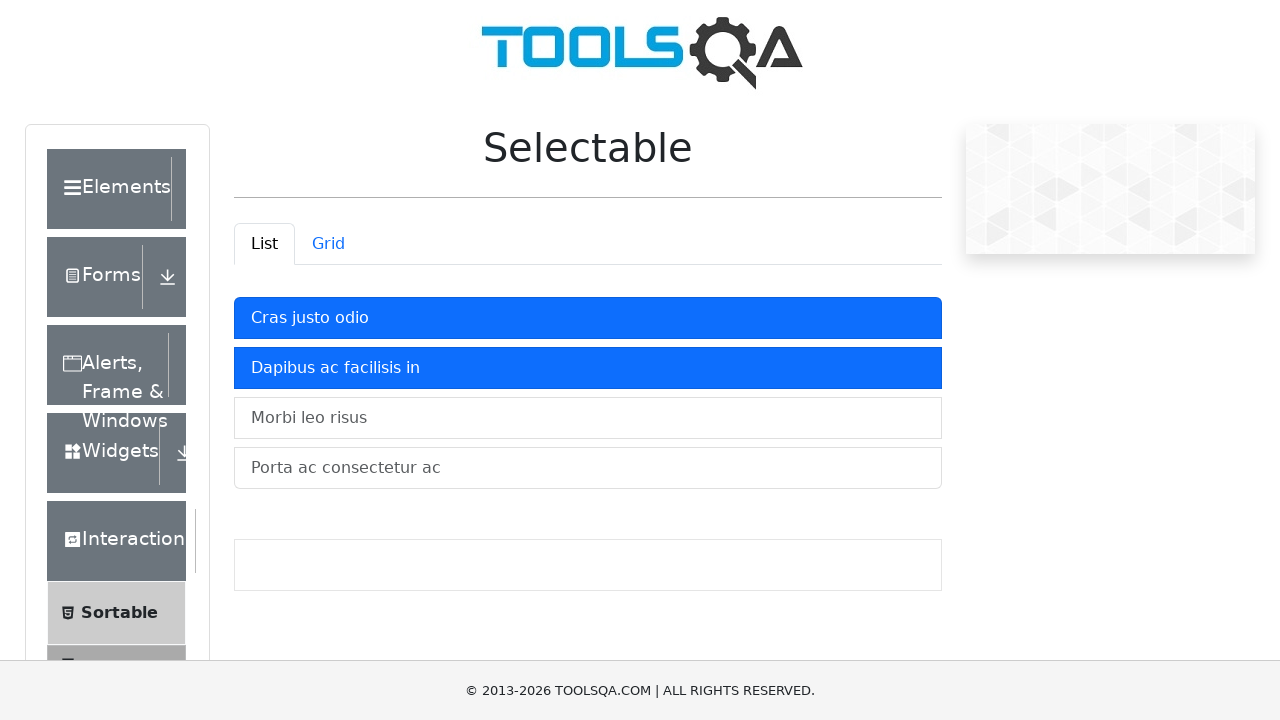

Clicked third list item while holding Control at (588, 418) on #demo-tabpane-list .list-group-item:nth-child(3)
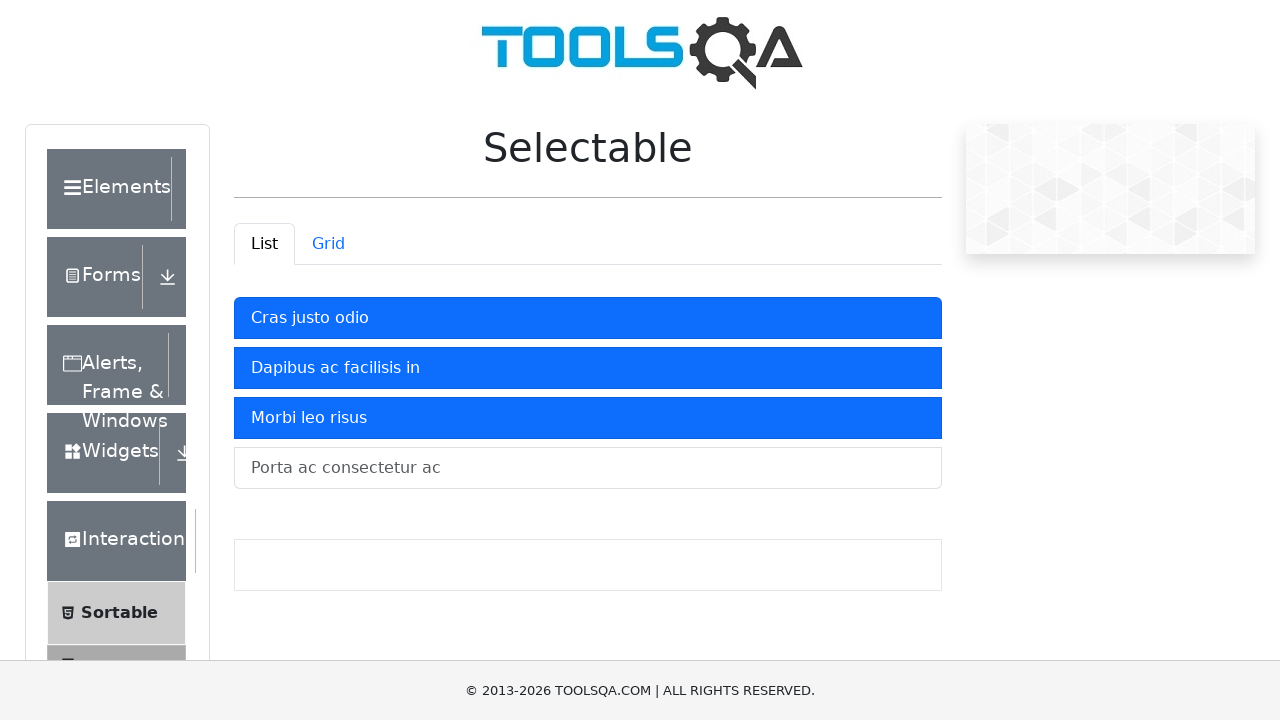

Released Control key to complete multi-select
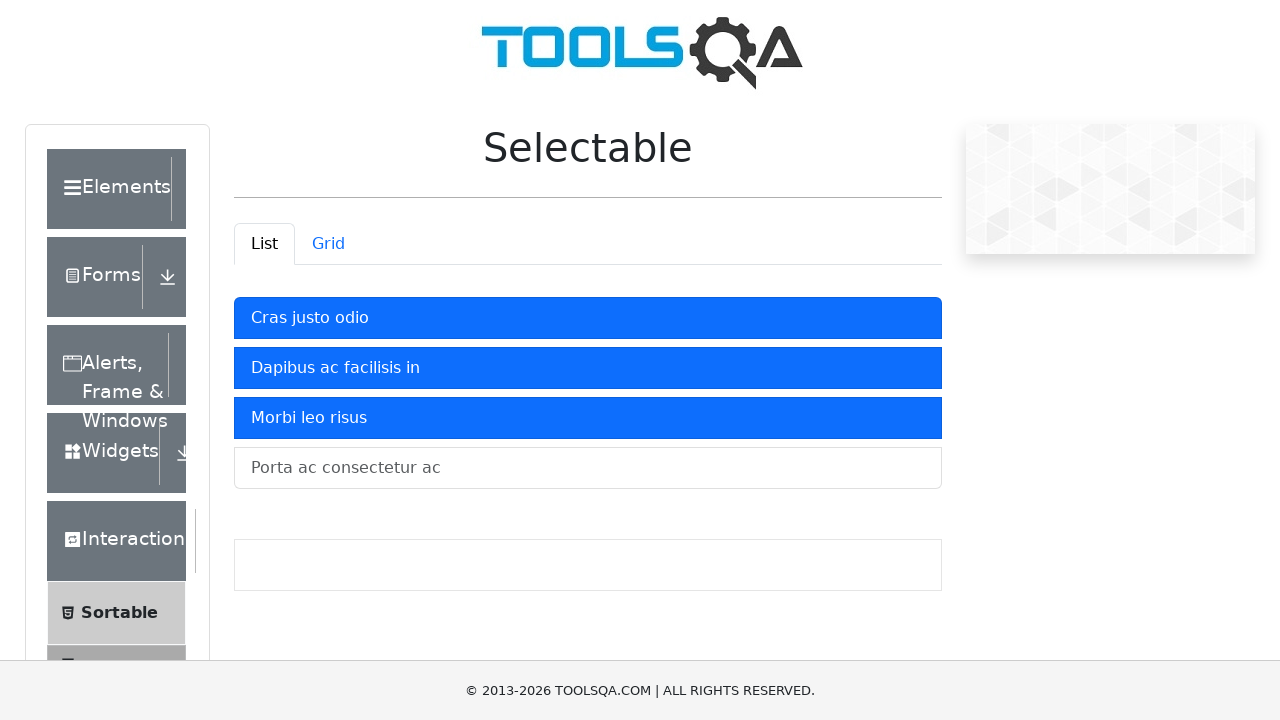

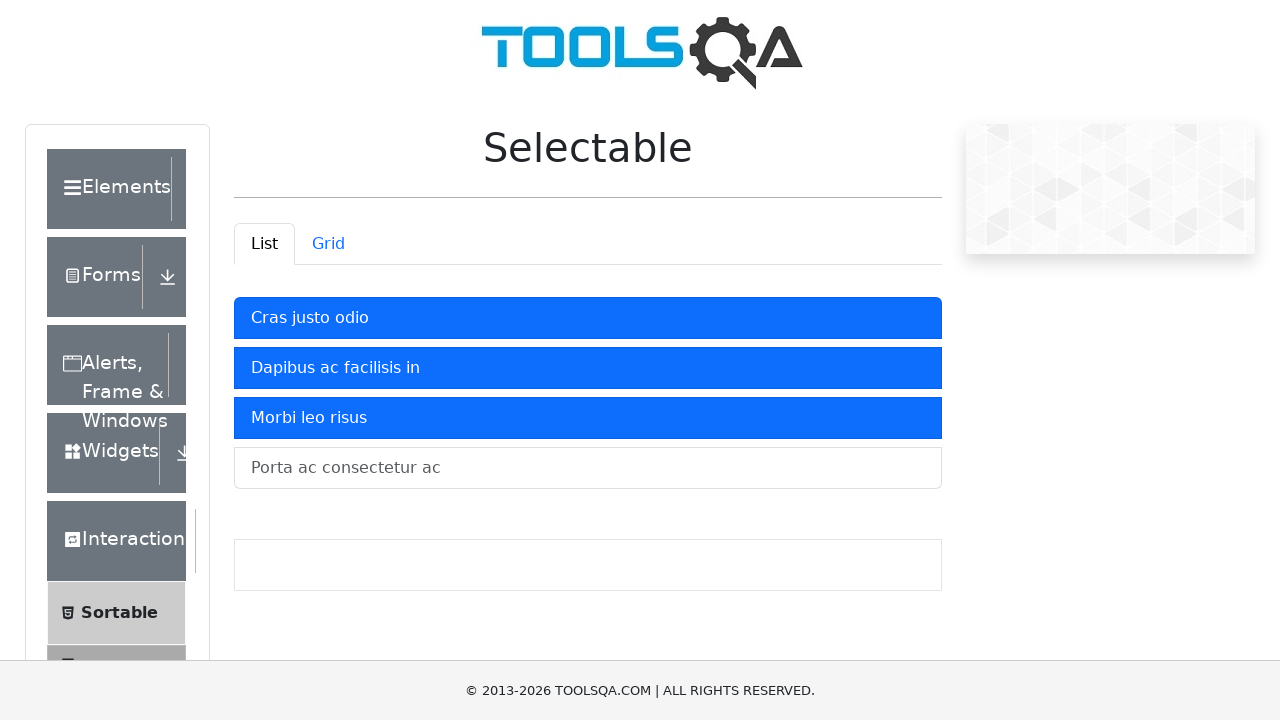